Tests the furniture section of an e-commerce site by applying price filters and verifying that filtered products are within the specified price range

Starting URL: https://www.testotomasyonu.com/

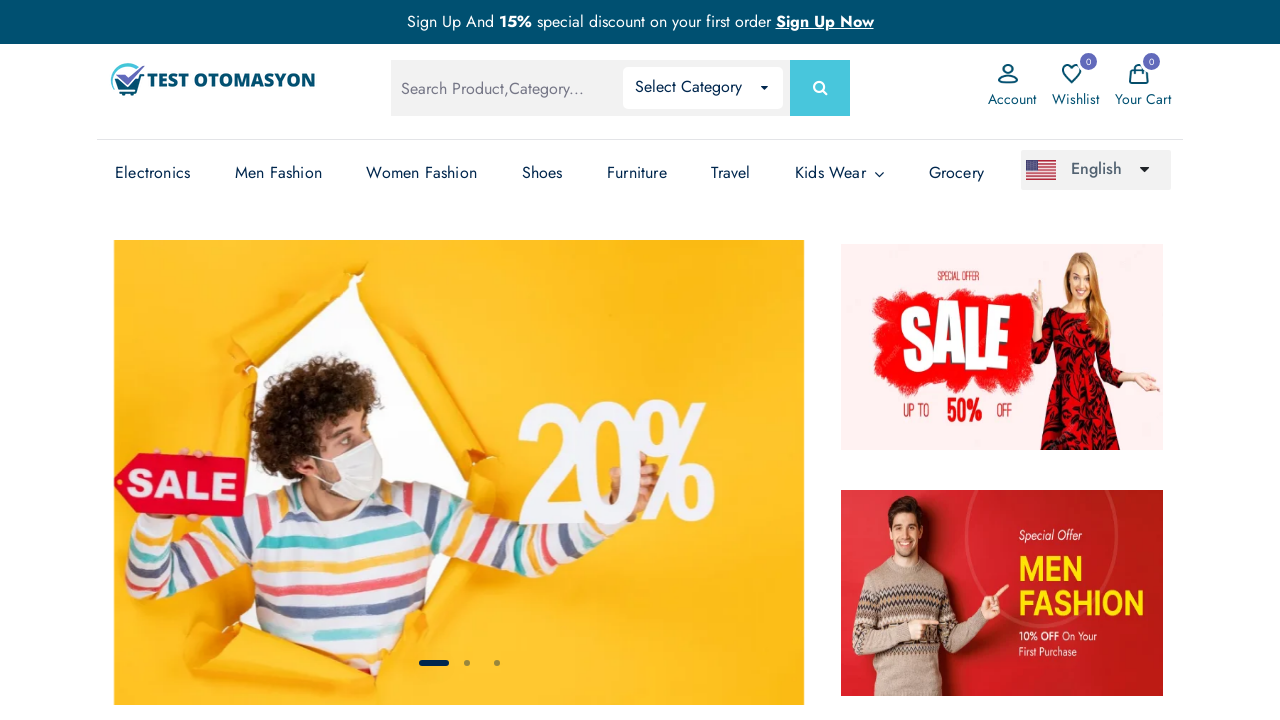

Reloaded the page
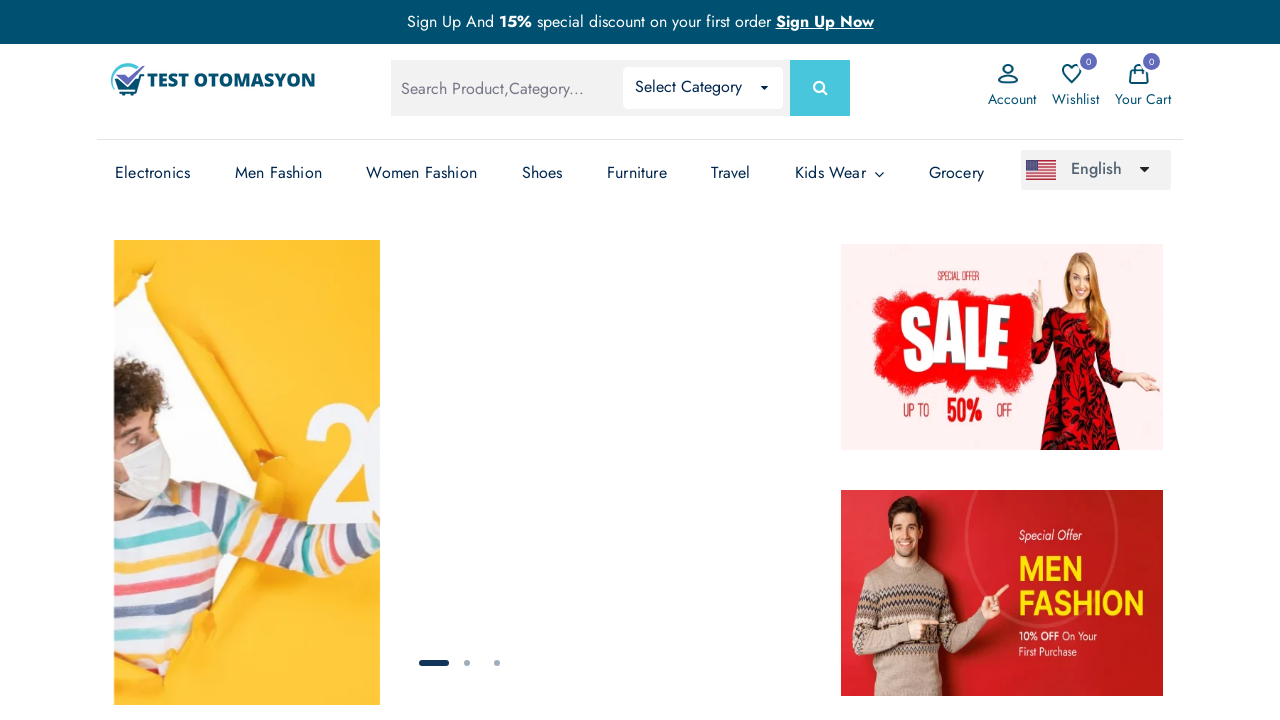

Clicked on Furniture link at (637, 173) on (//li[@class='has-sub'])[5]
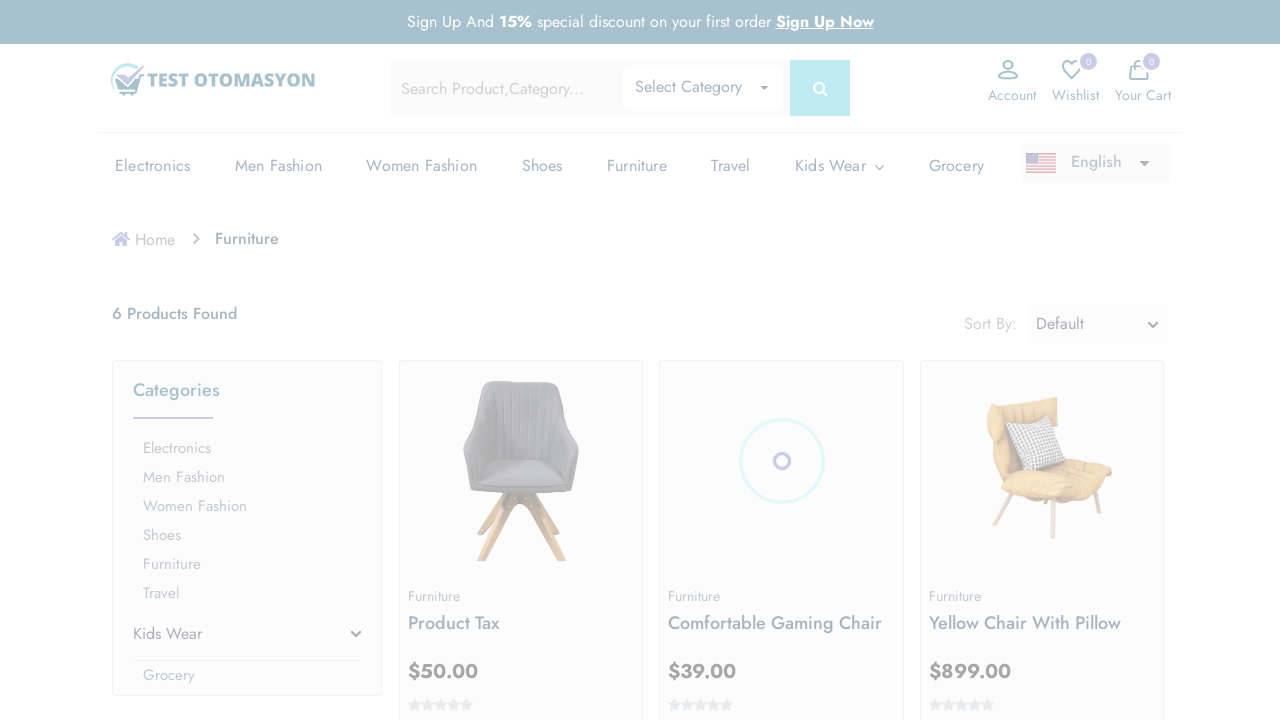

Scrolled down 8 times to reveal price filter section
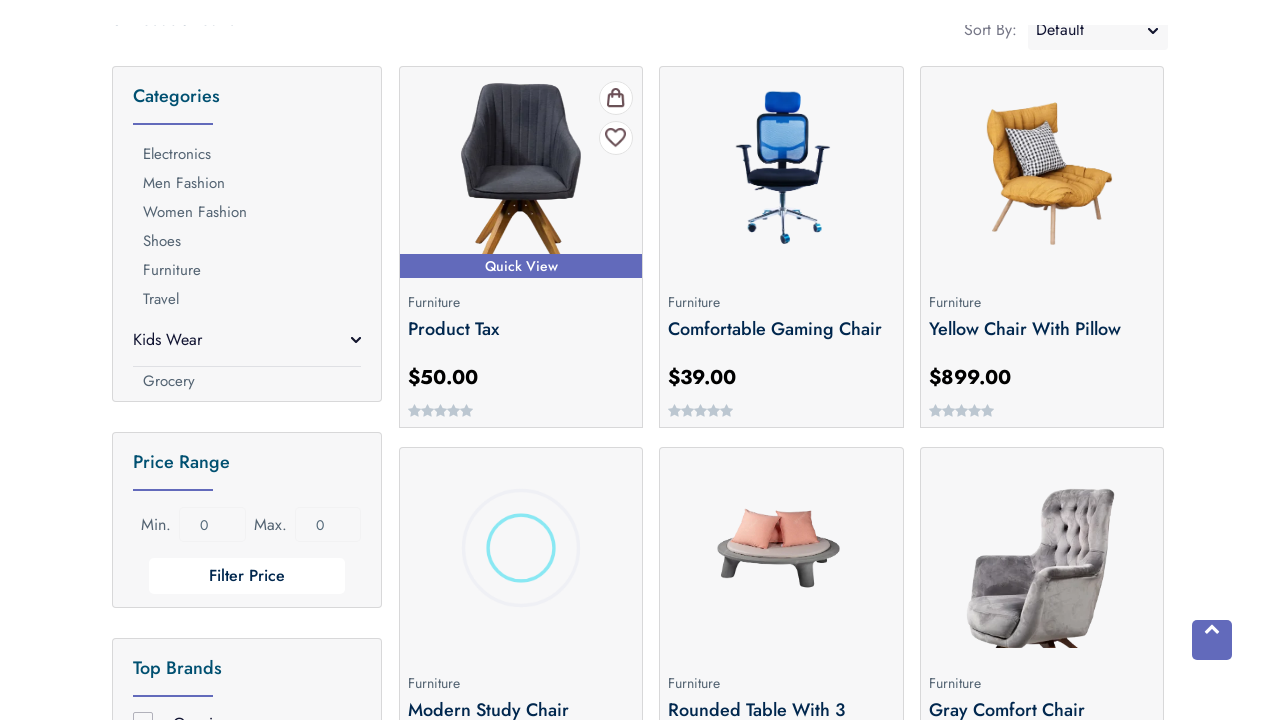

Cleared minimum price input field on input[name='min']
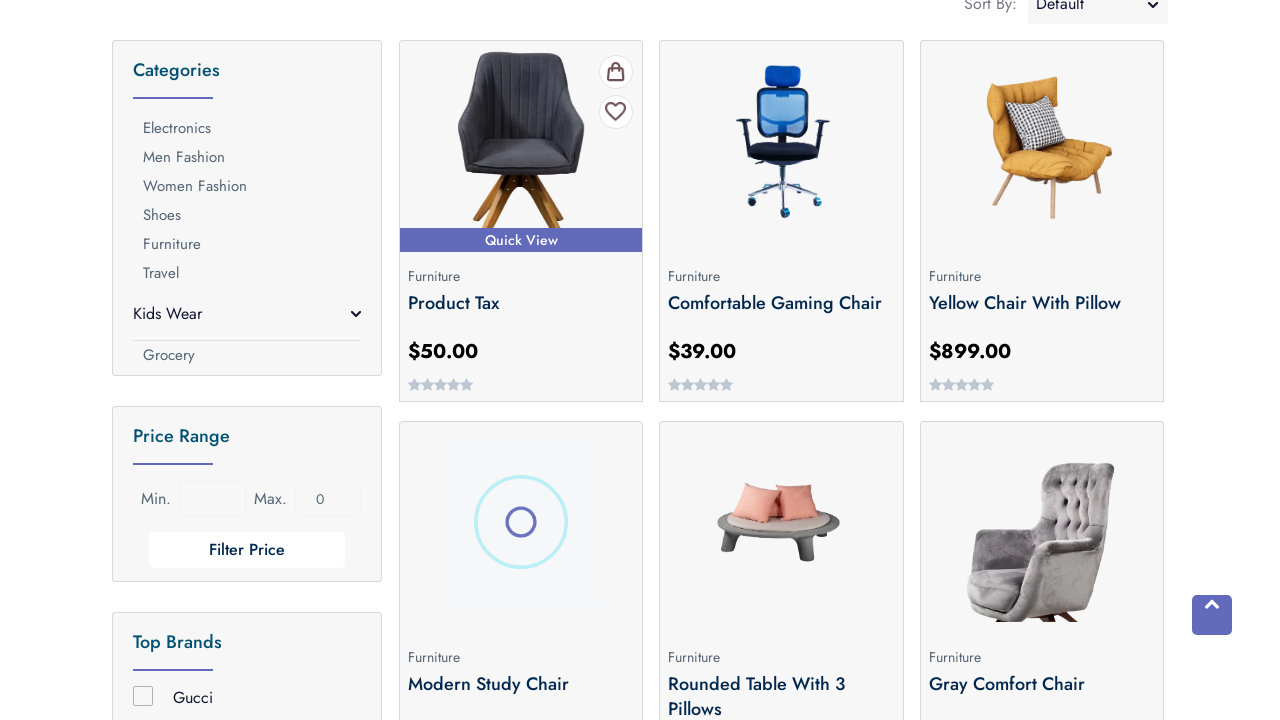

Entered '40' in minimum price filter on input[name='min']
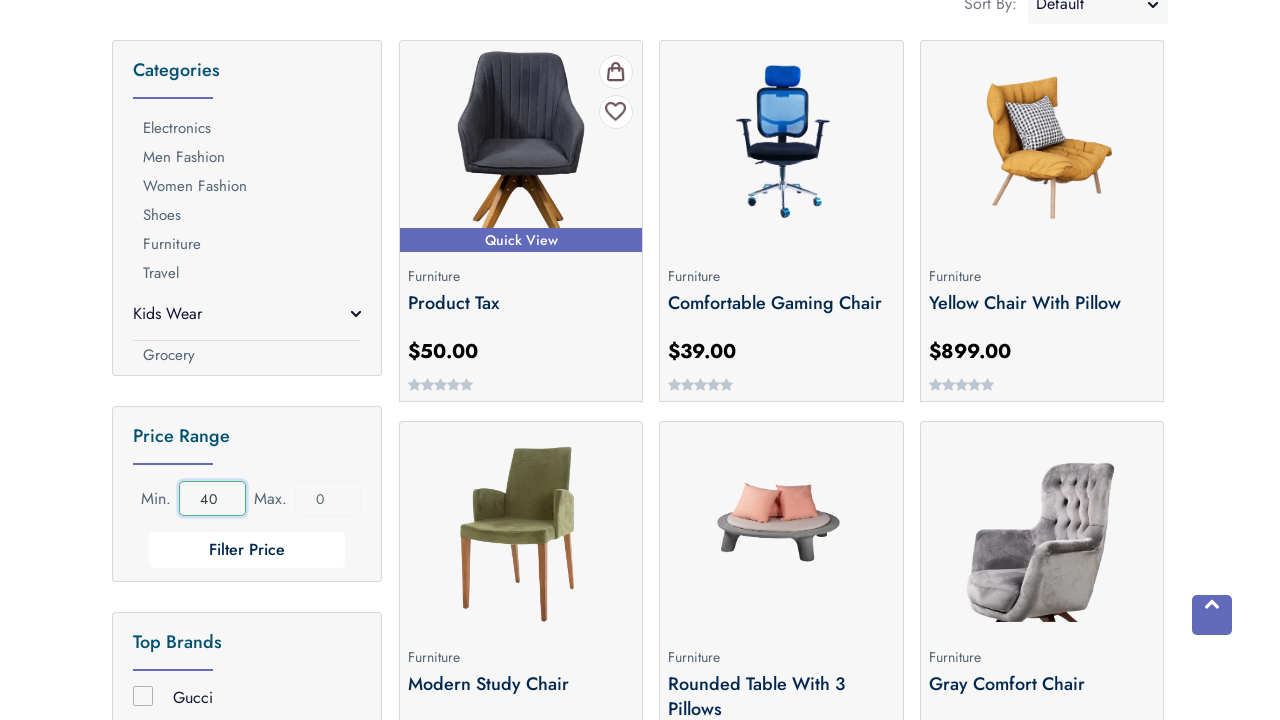

Cleared maximum price input field on input[name='max']
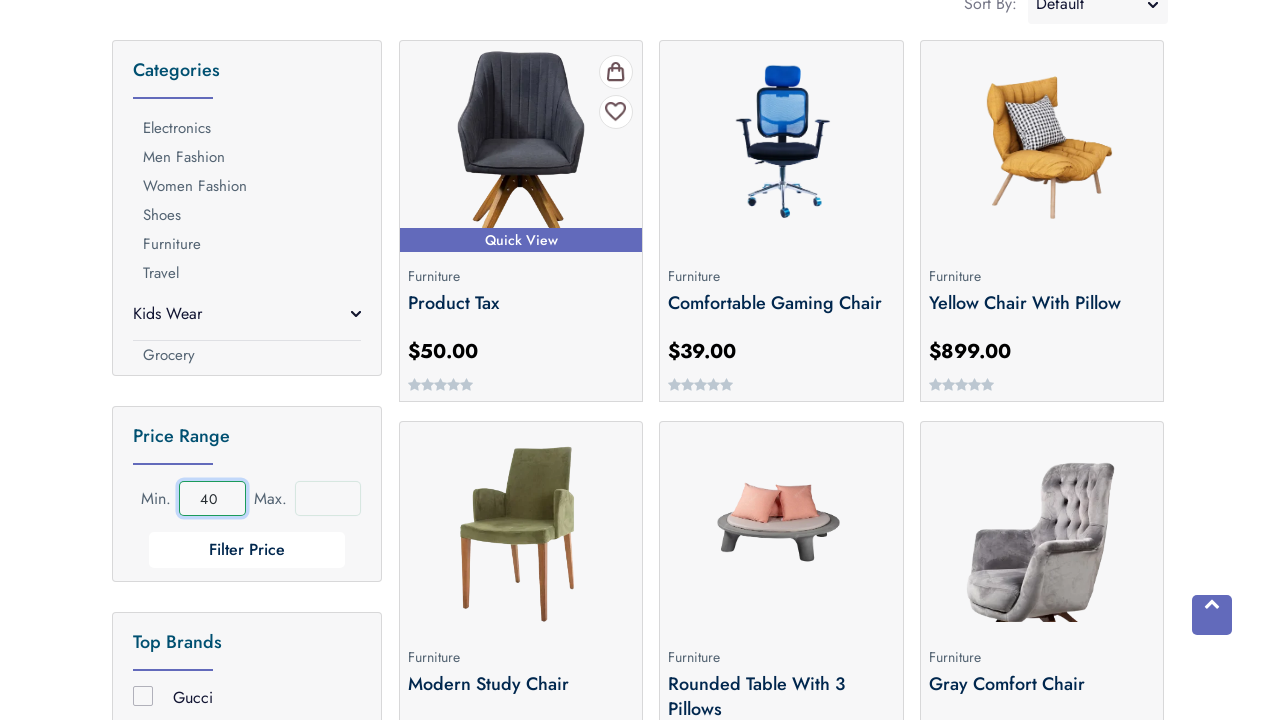

Entered '200' in maximum price filter on input[name='max']
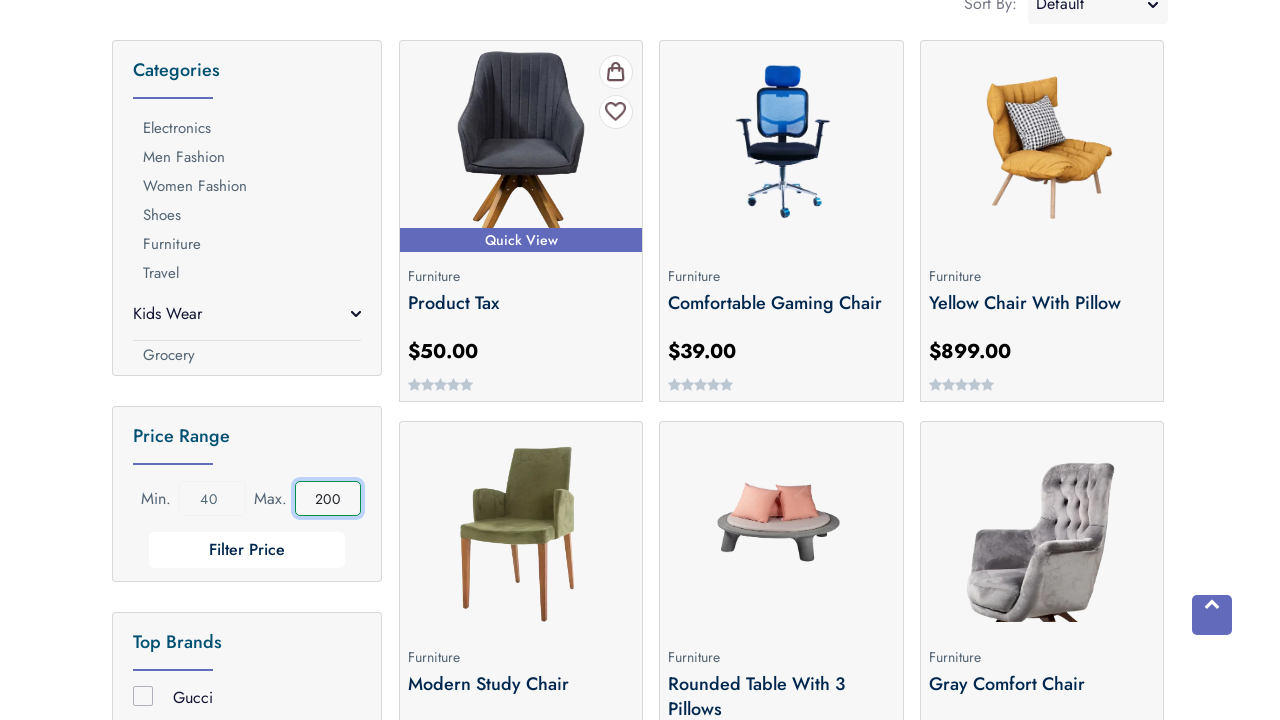

Clicked filter button to apply price range (40-200) at (247, 550) on button[name='button']
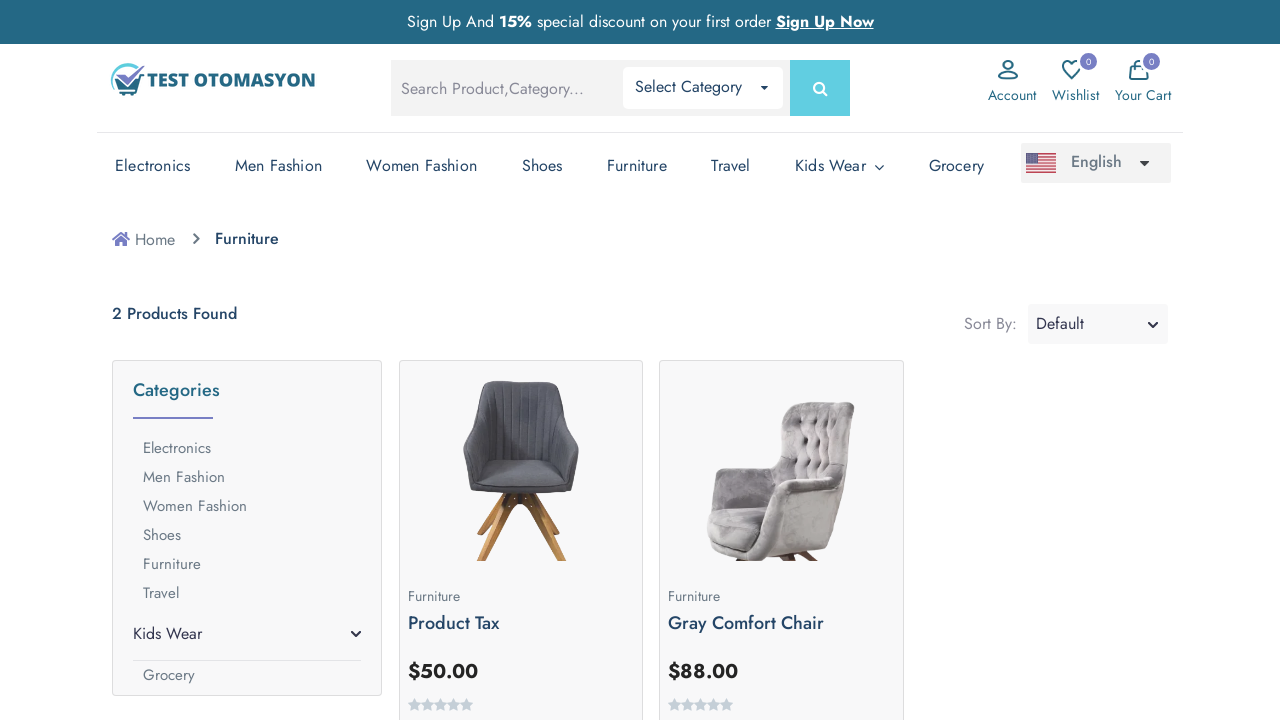

Waited for filtered products to load
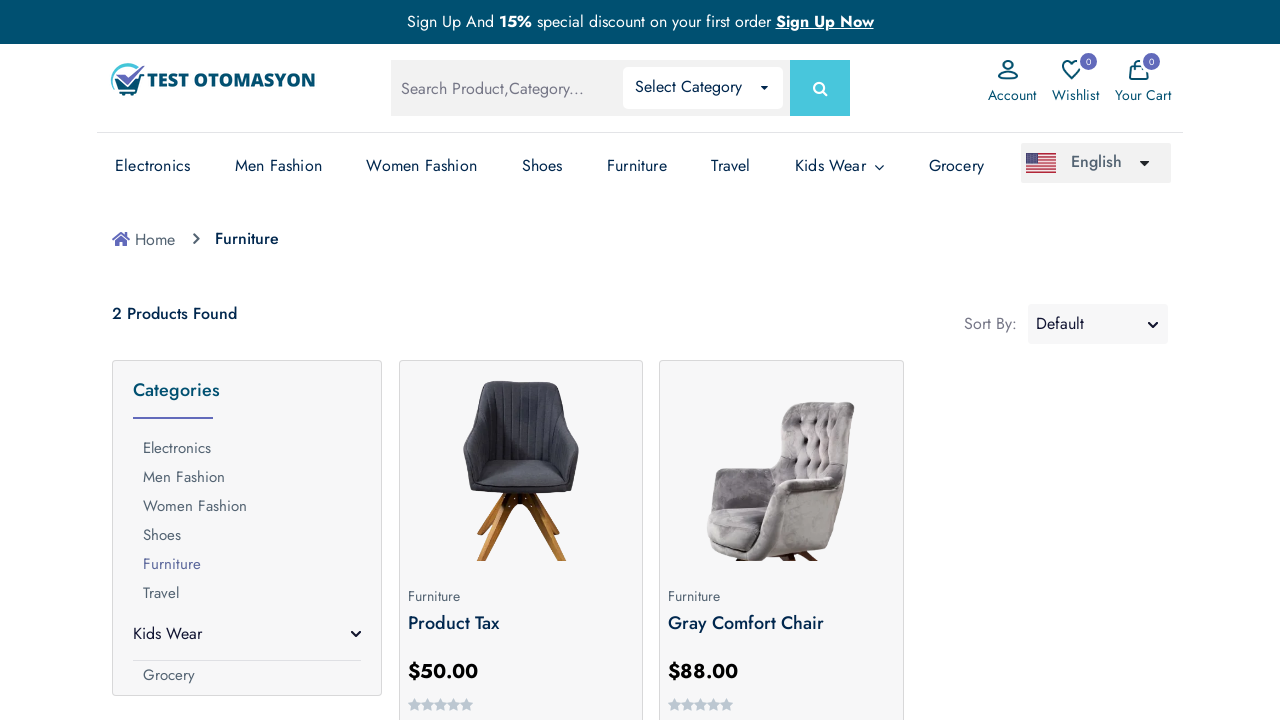

Clicked on the first filtered product at (521, 540) on xpath=//*[@*='product-box mb-2 pb-1'] >> nth=0
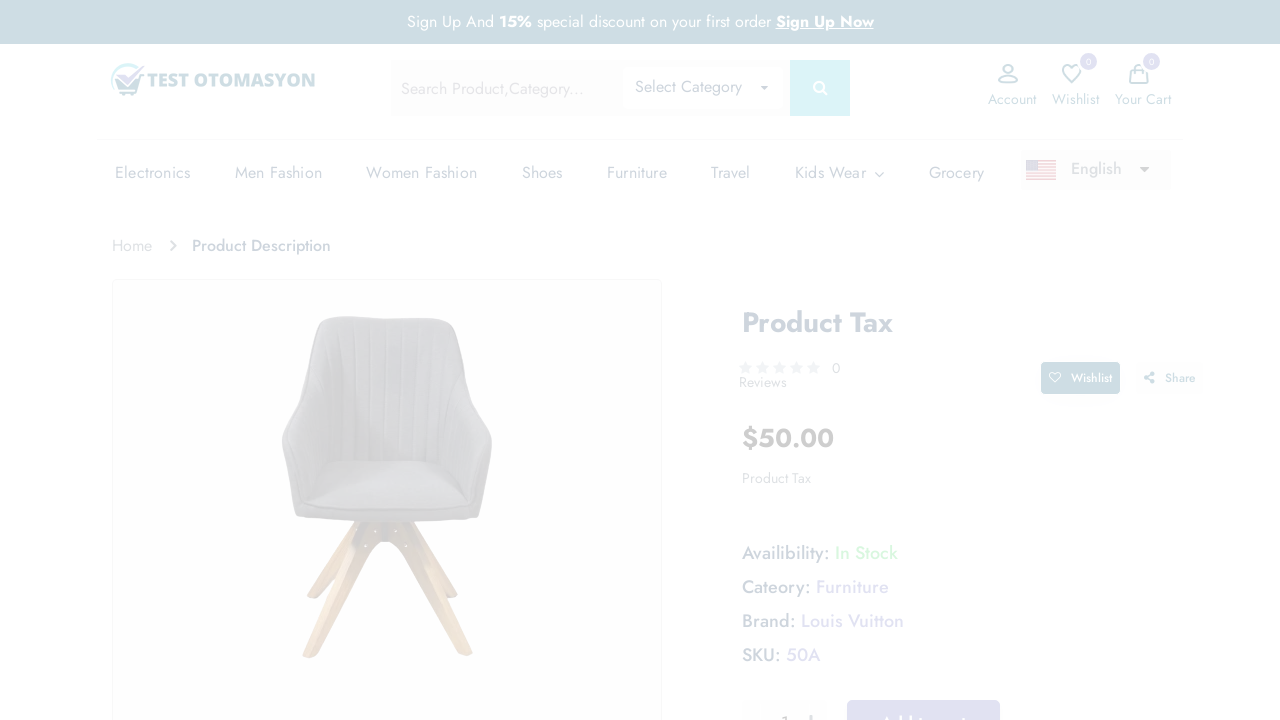

Waited for product price element to be visible
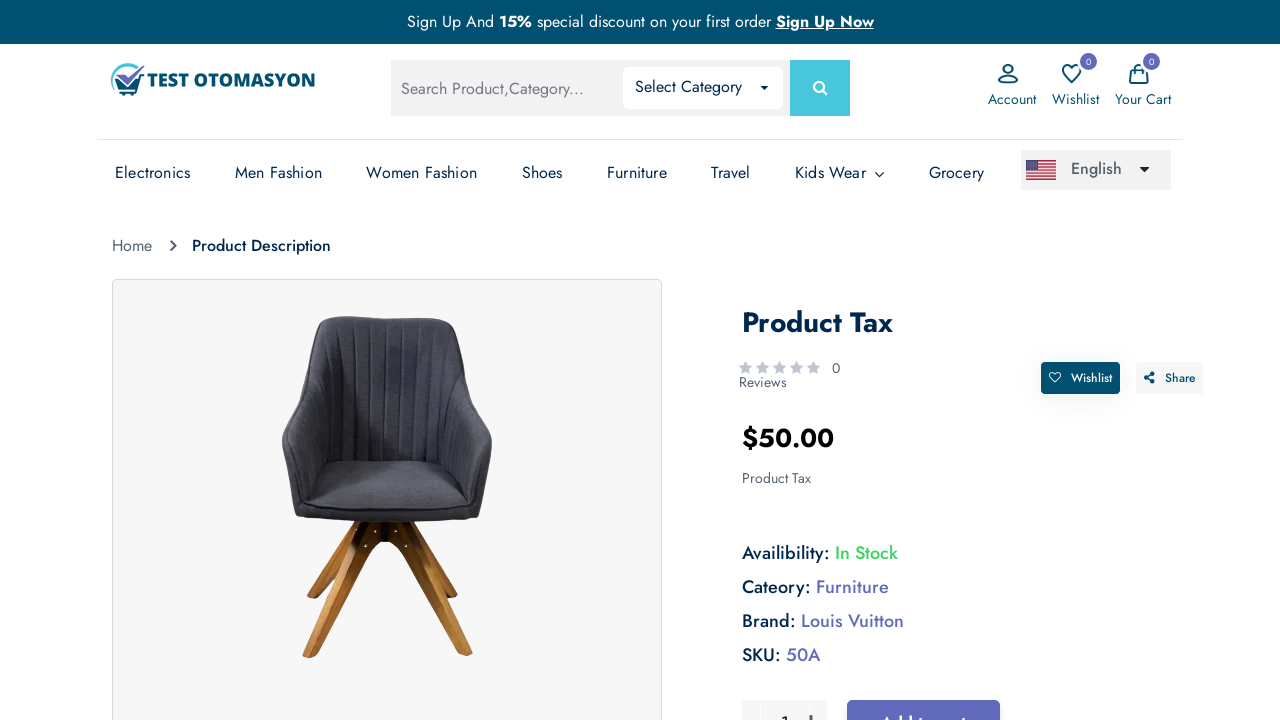

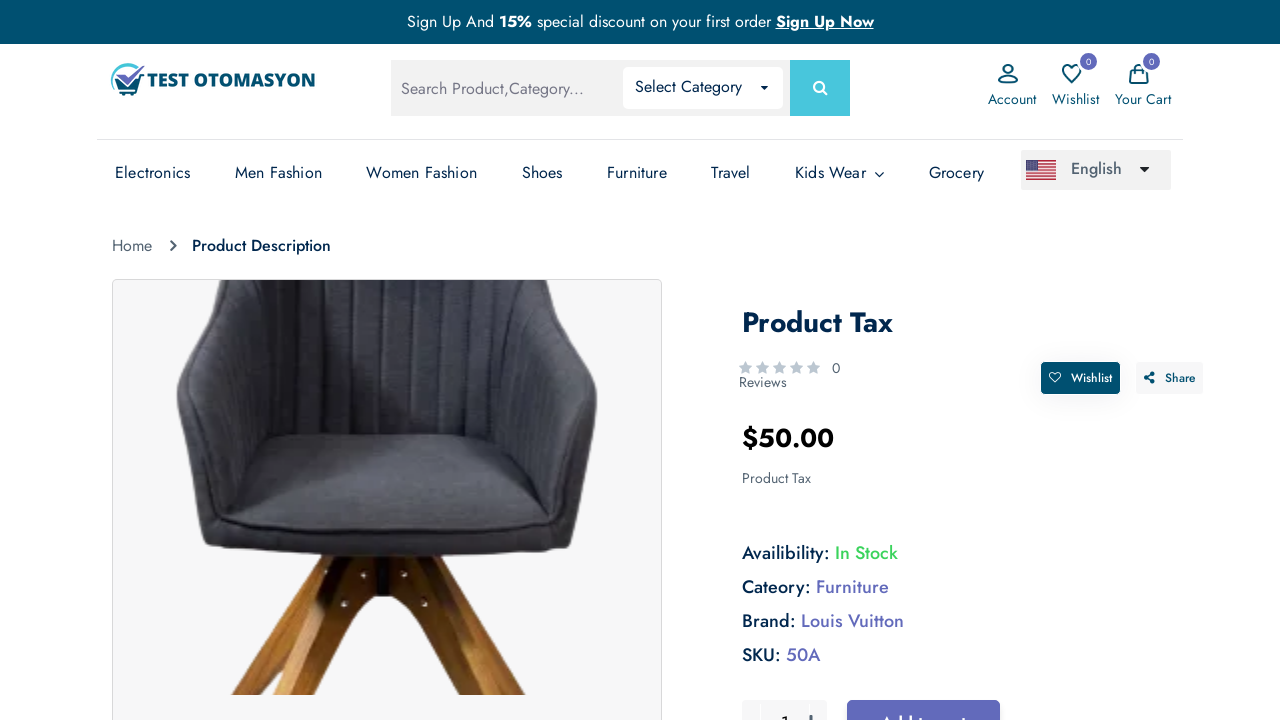